Tests the question bank search functionality by searching for "Science: Computers" and verifying that a "No questions found" error message is displayed.

Starting URL: https://opentdb.com

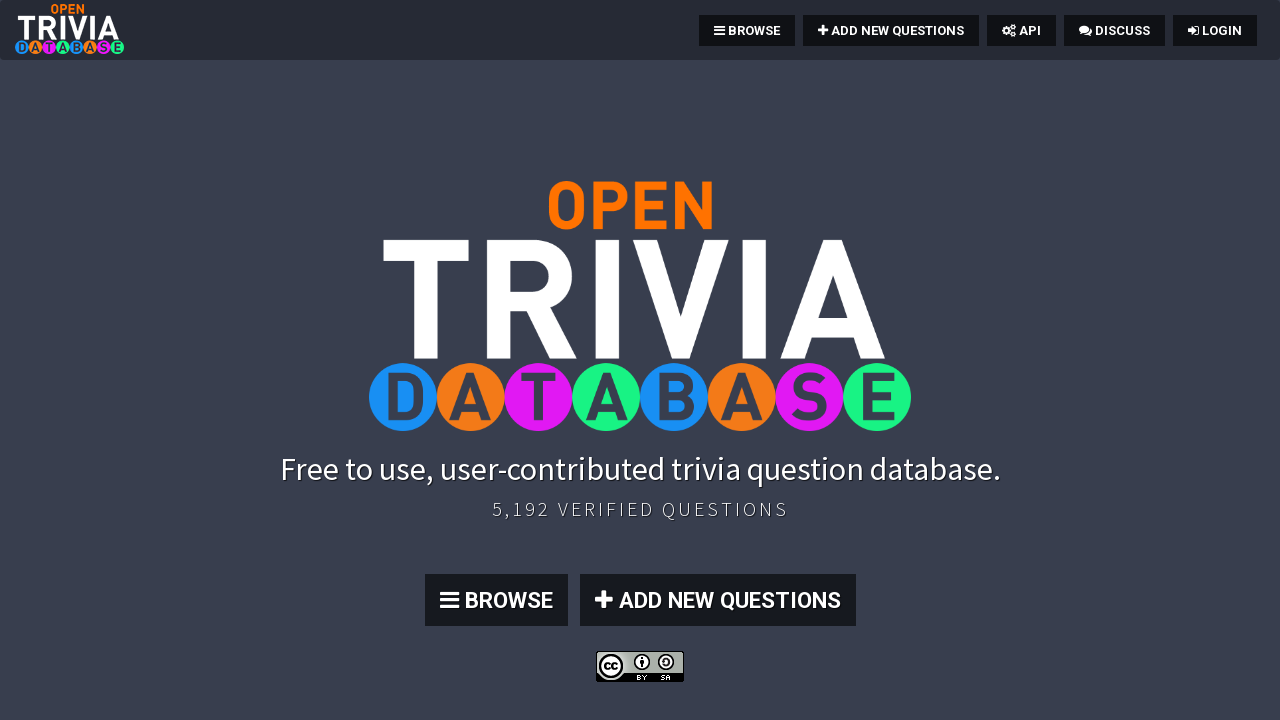

Clicked BROWSE button at (747, 30) on a:has-text('BROWSE')
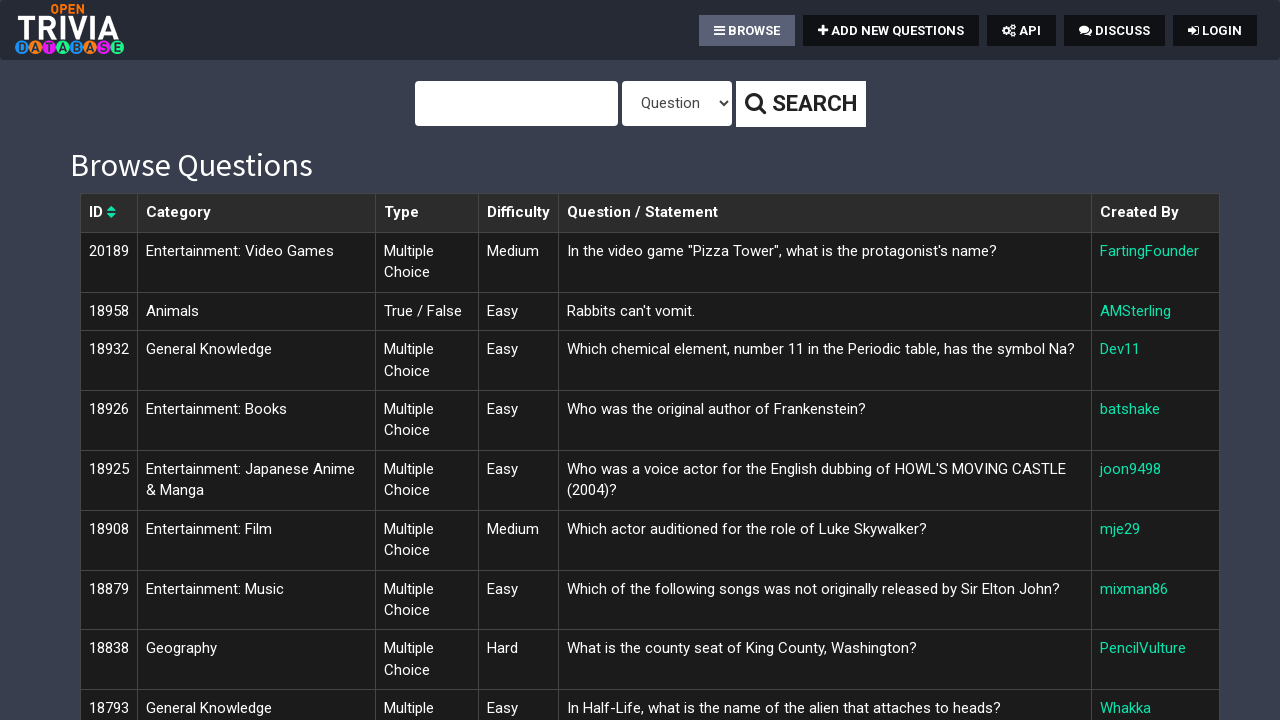

Browse page loaded
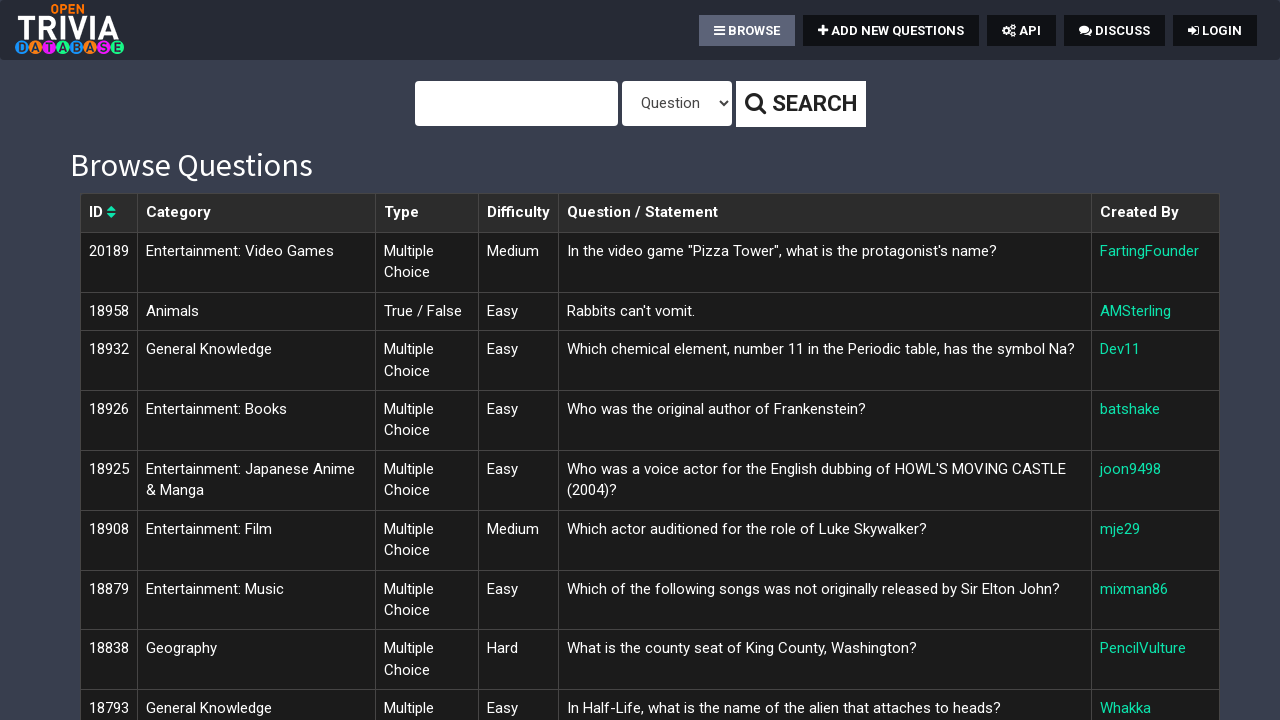

Entered 'Science: Computers' in search field on #query
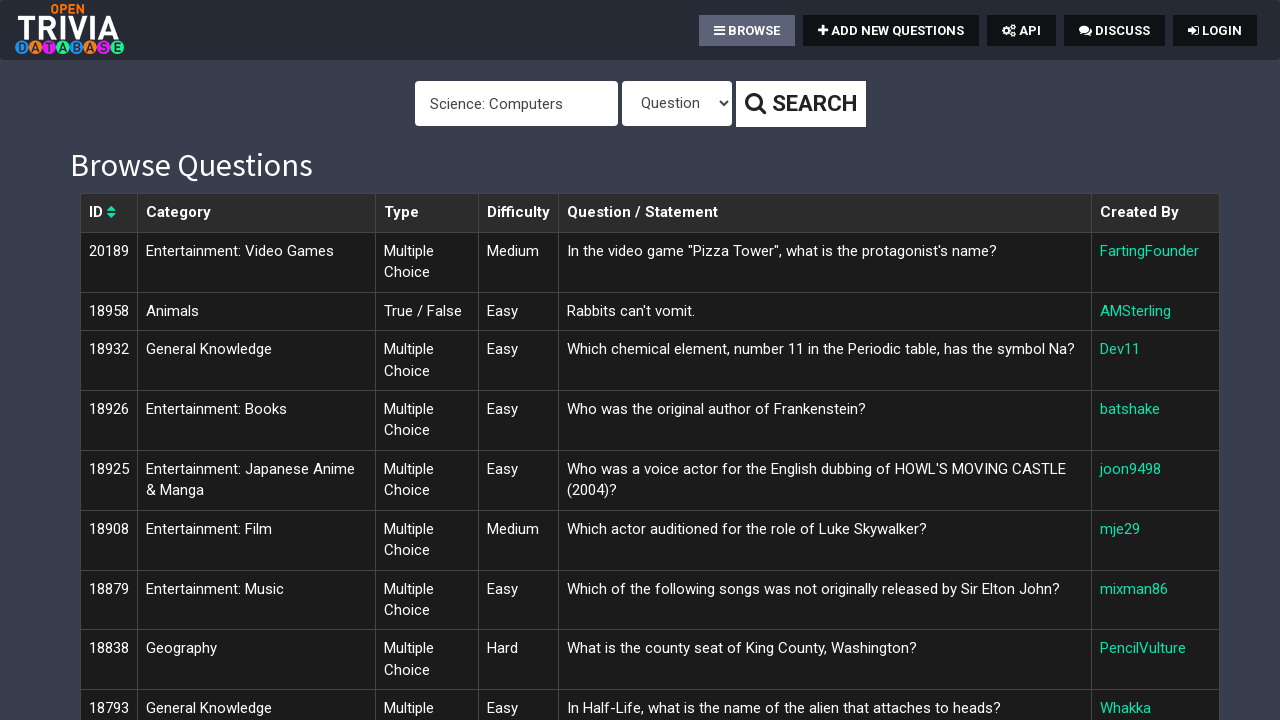

Clicked search/filter button at (800, 104) on #query ~ button
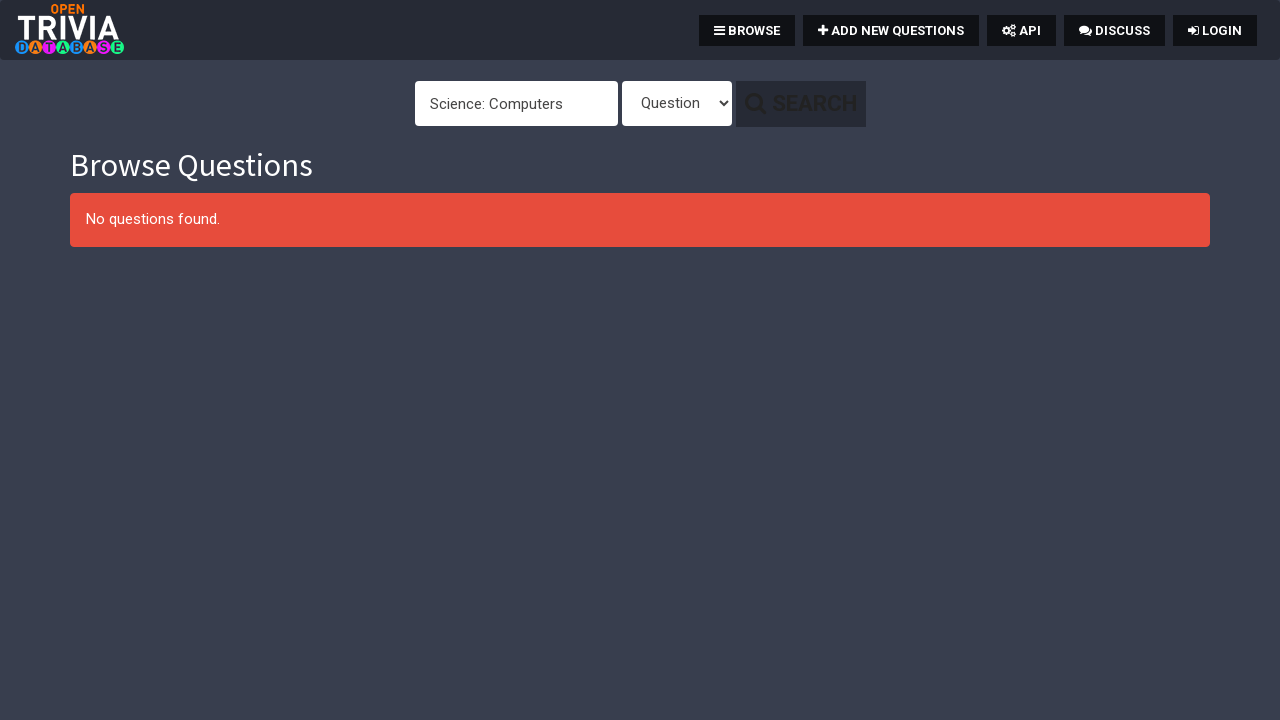

Search results page loaded for 'Science: Computers' query
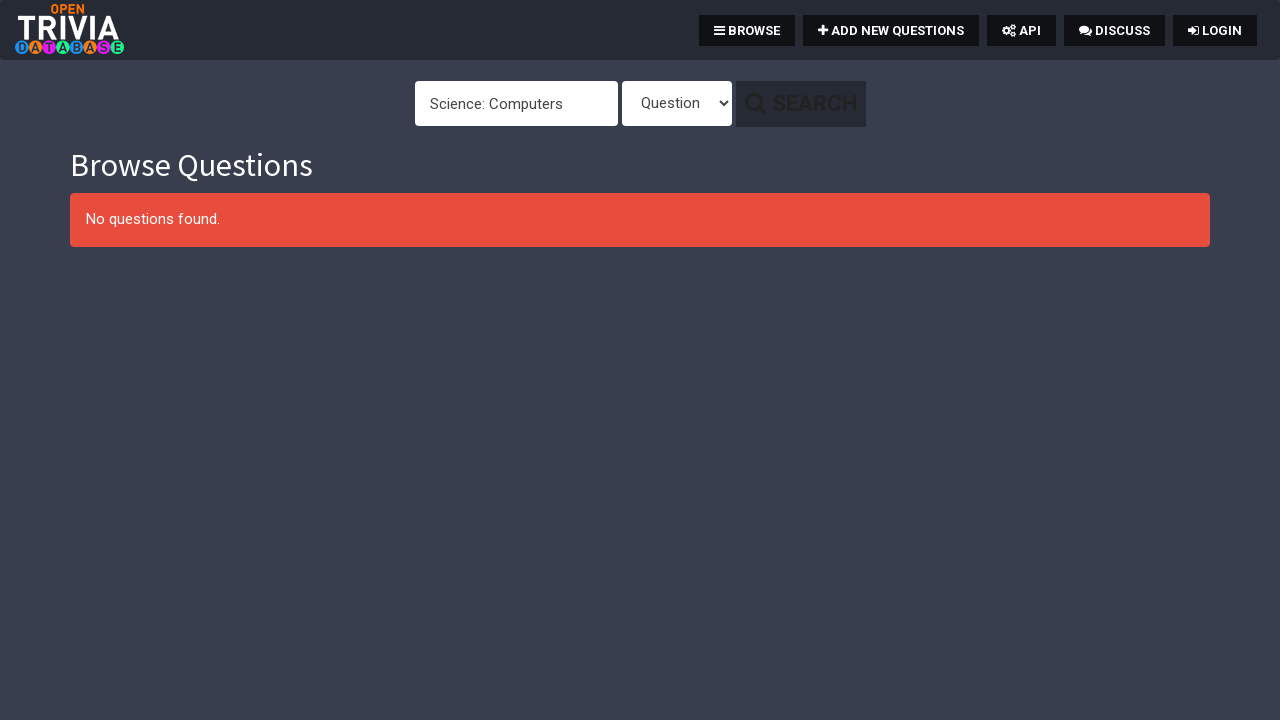

Verified 'No questions found' error message is displayed
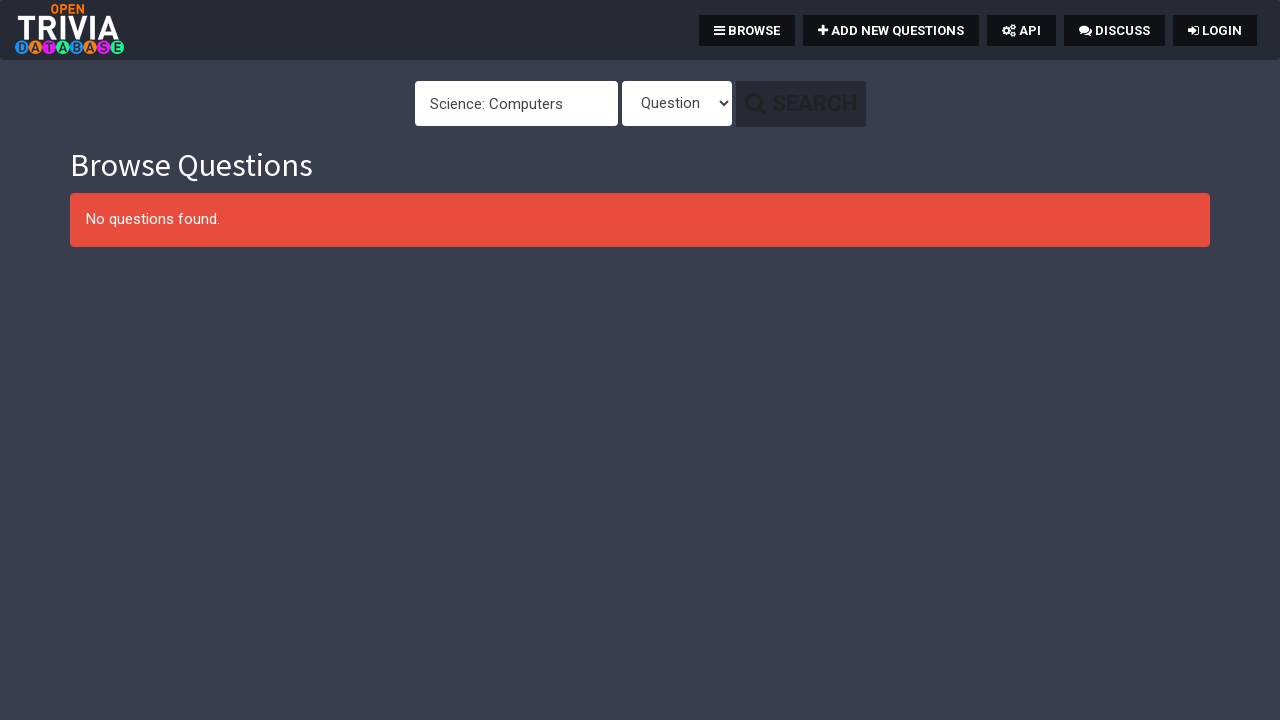

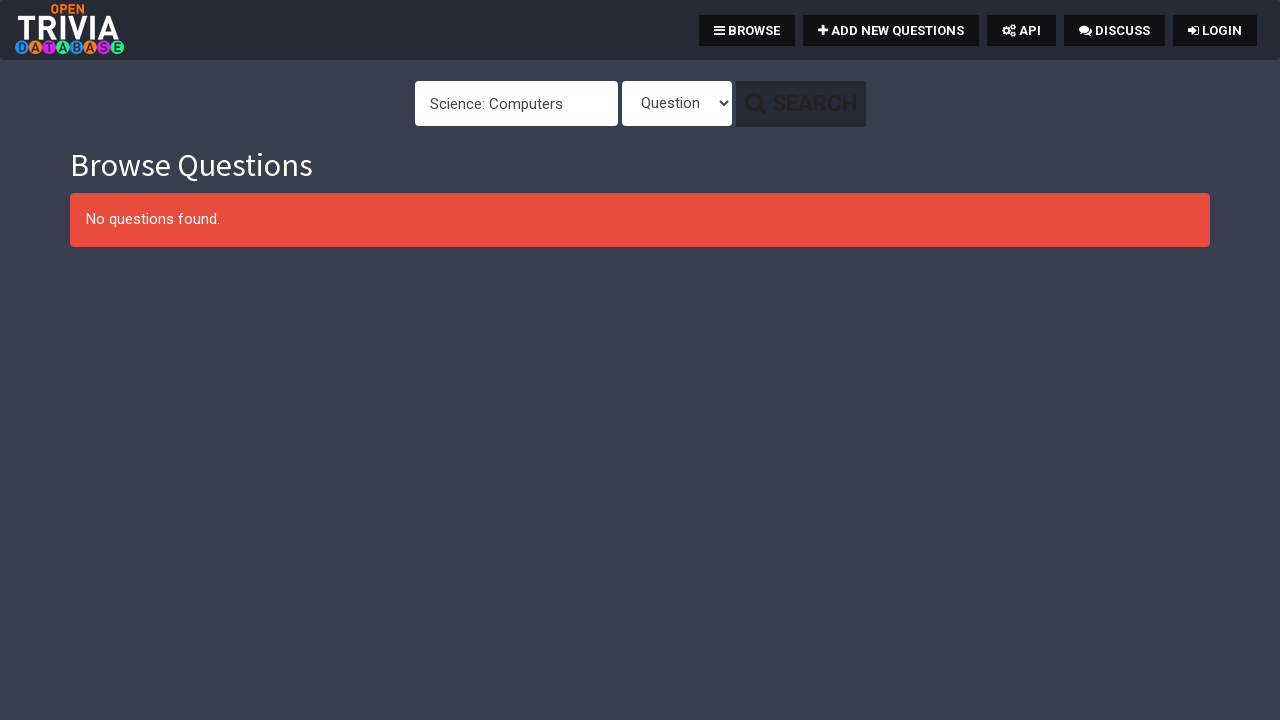